Tests dropdown selection functionality by selecting year, month, and day values from dropdown menus using different selection methods (by index, by value, by visible text)

Starting URL: https://testcenter.techproeducation.com/index.php?page=dropdown

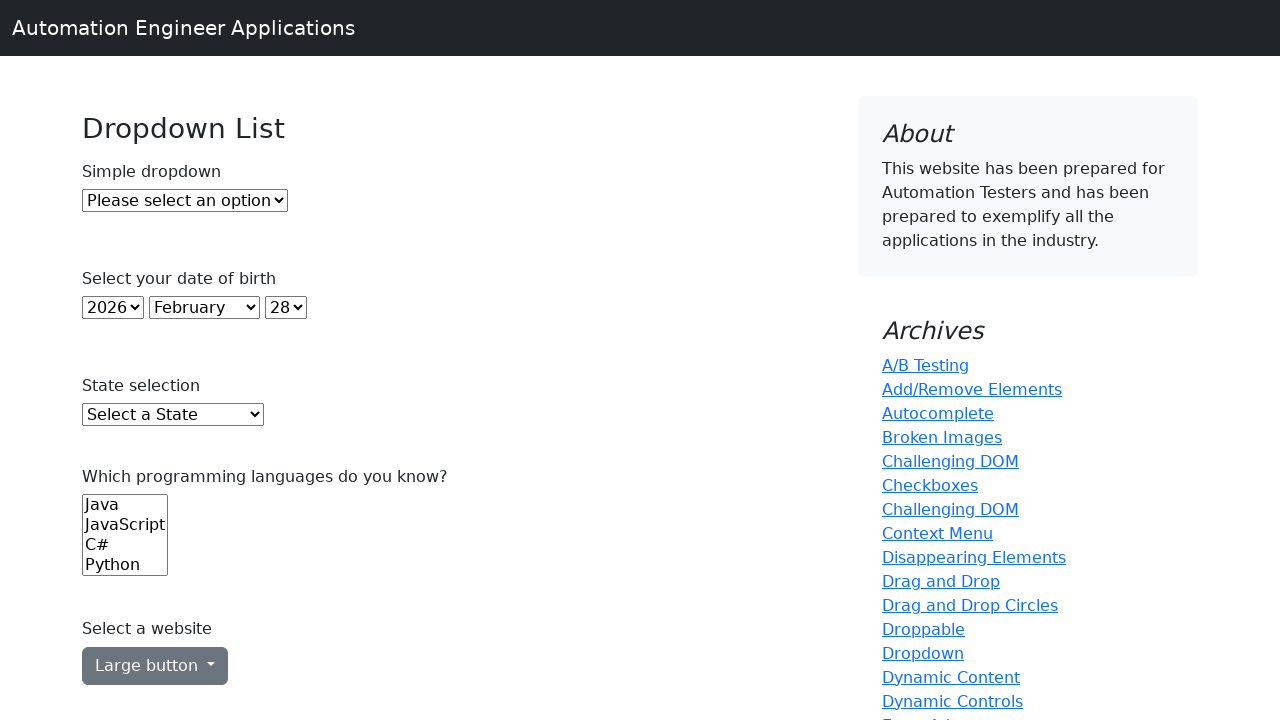

Navigated to dropdown selection test page
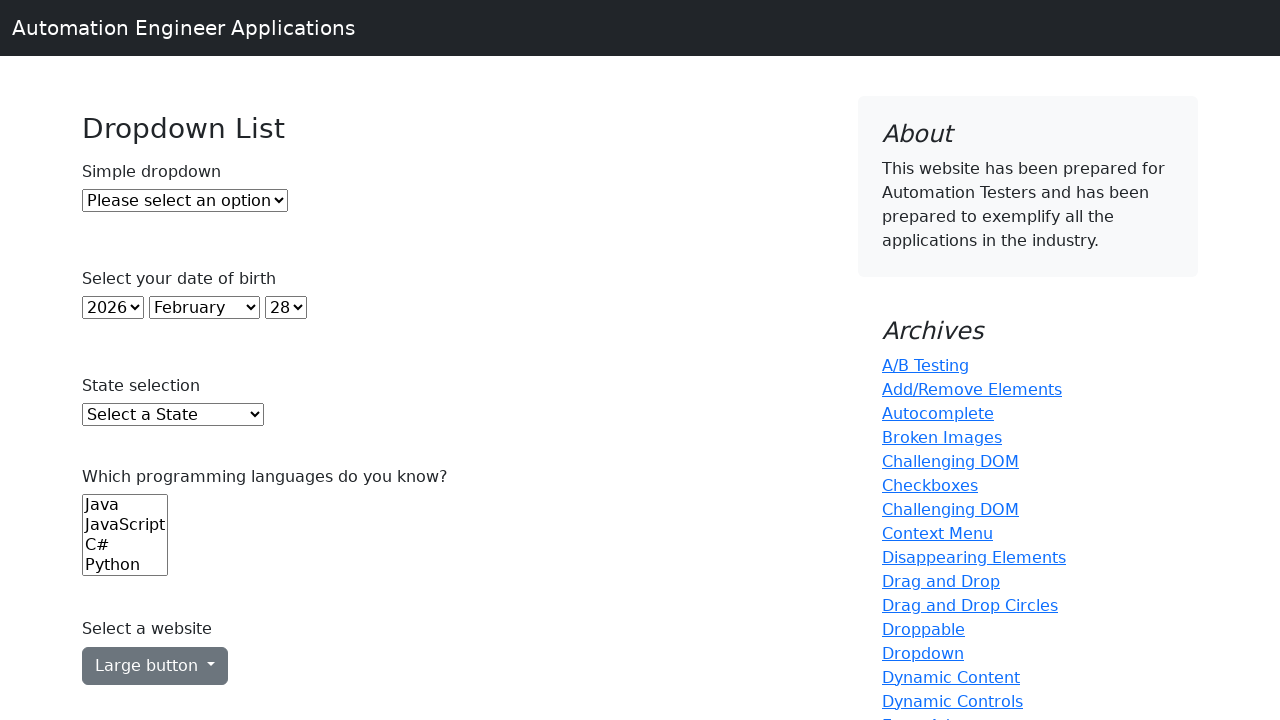

Selected year from dropdown by index 5 (6th option) on select#year
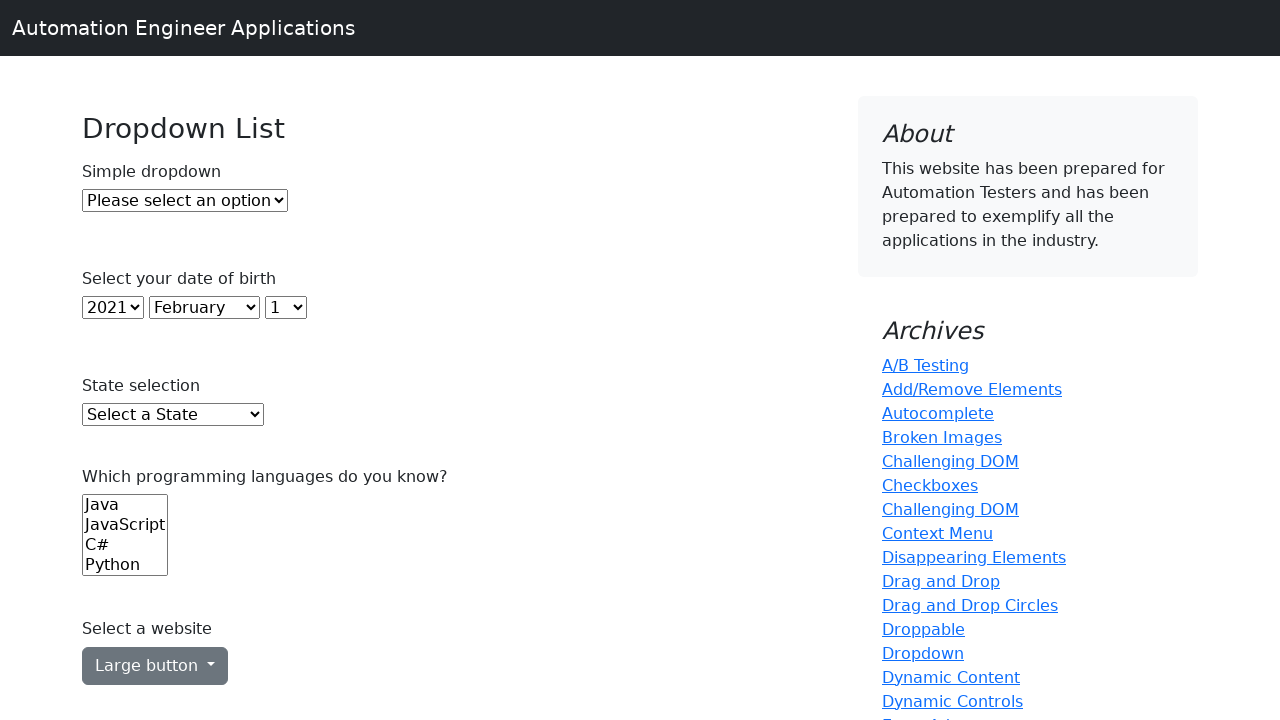

Selected month from dropdown by value '6' on select#month
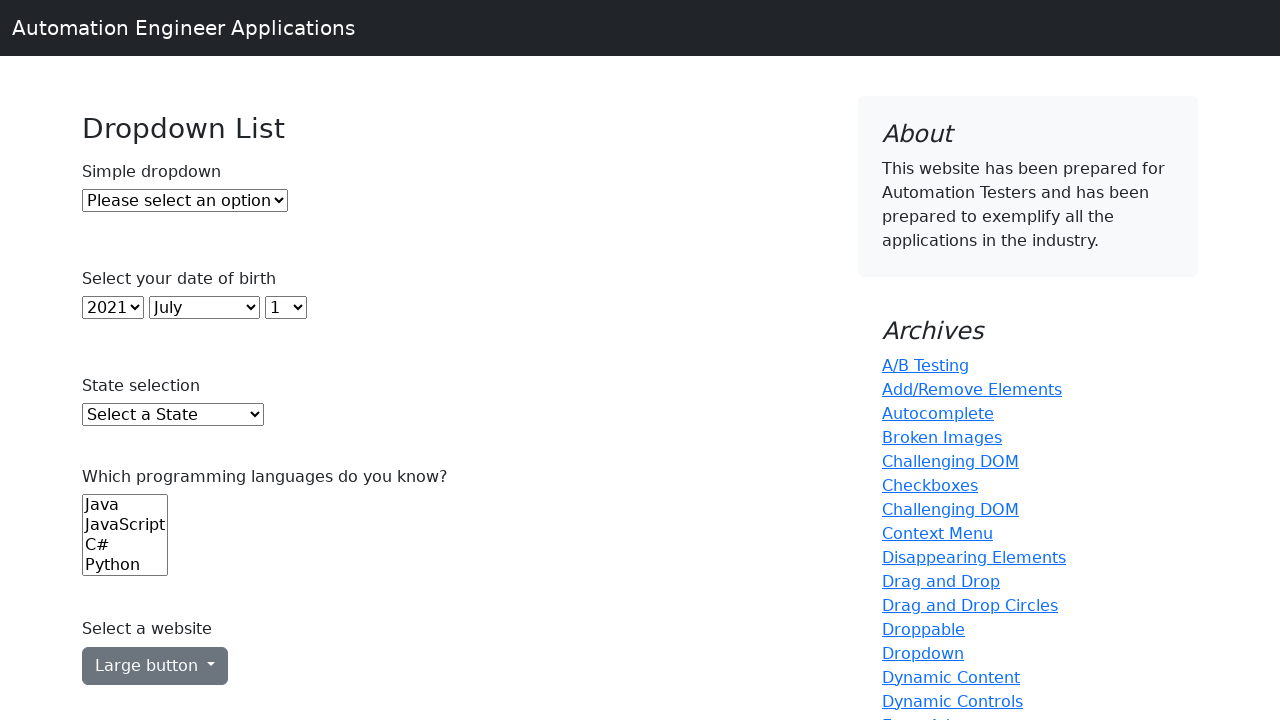

Selected day from dropdown by visible text '7' on select#day
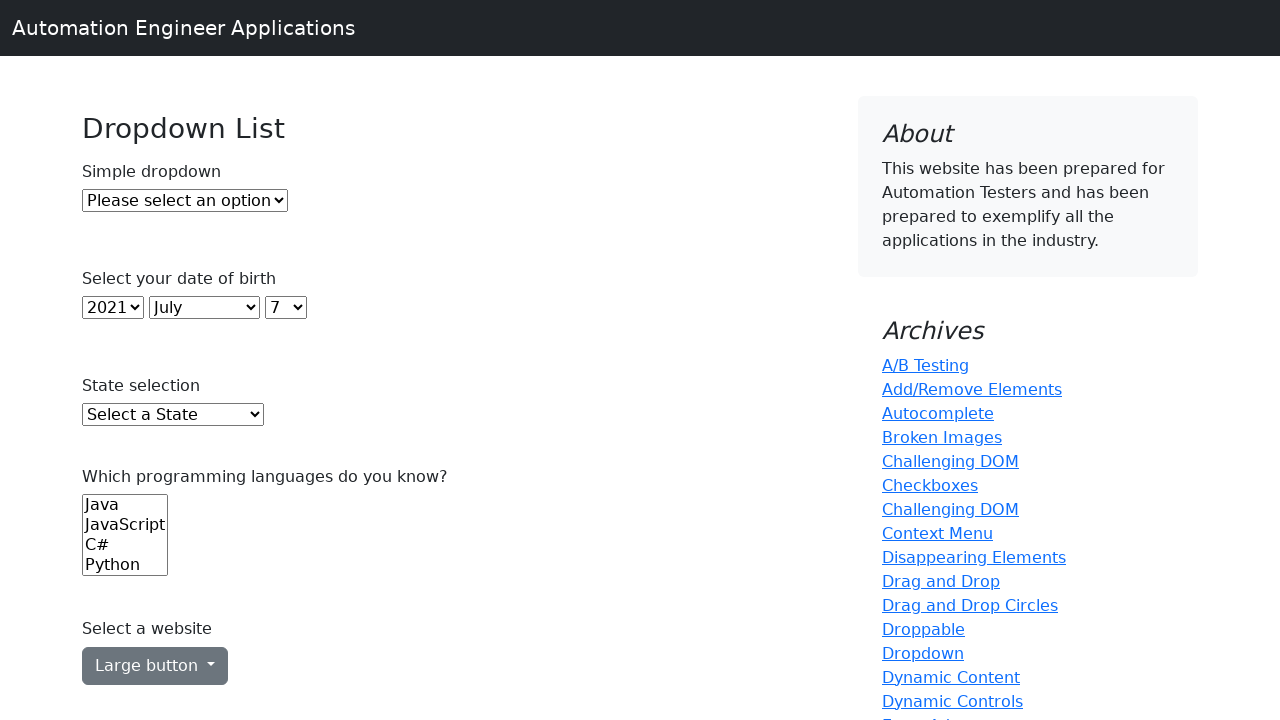

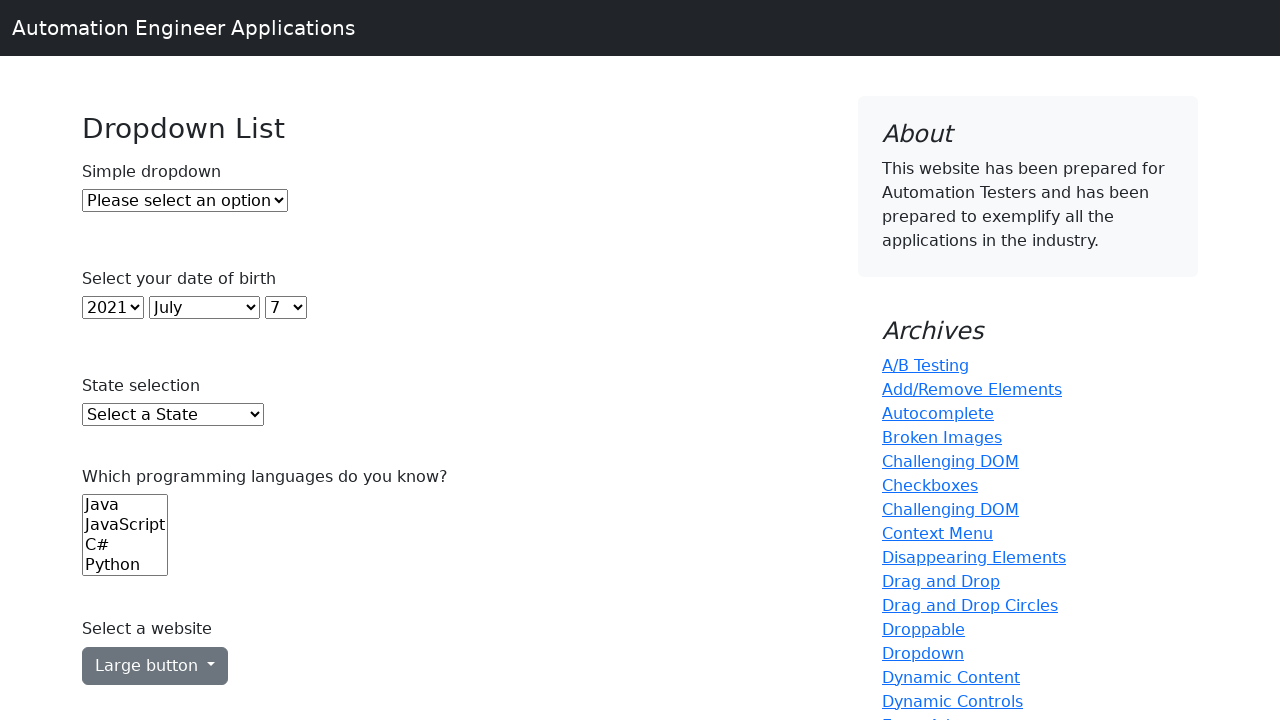